Tests window handling by clicking links that open new windows and switching between multiple browser windows

Starting URL: https://the-internet.herokuapp.com/windows

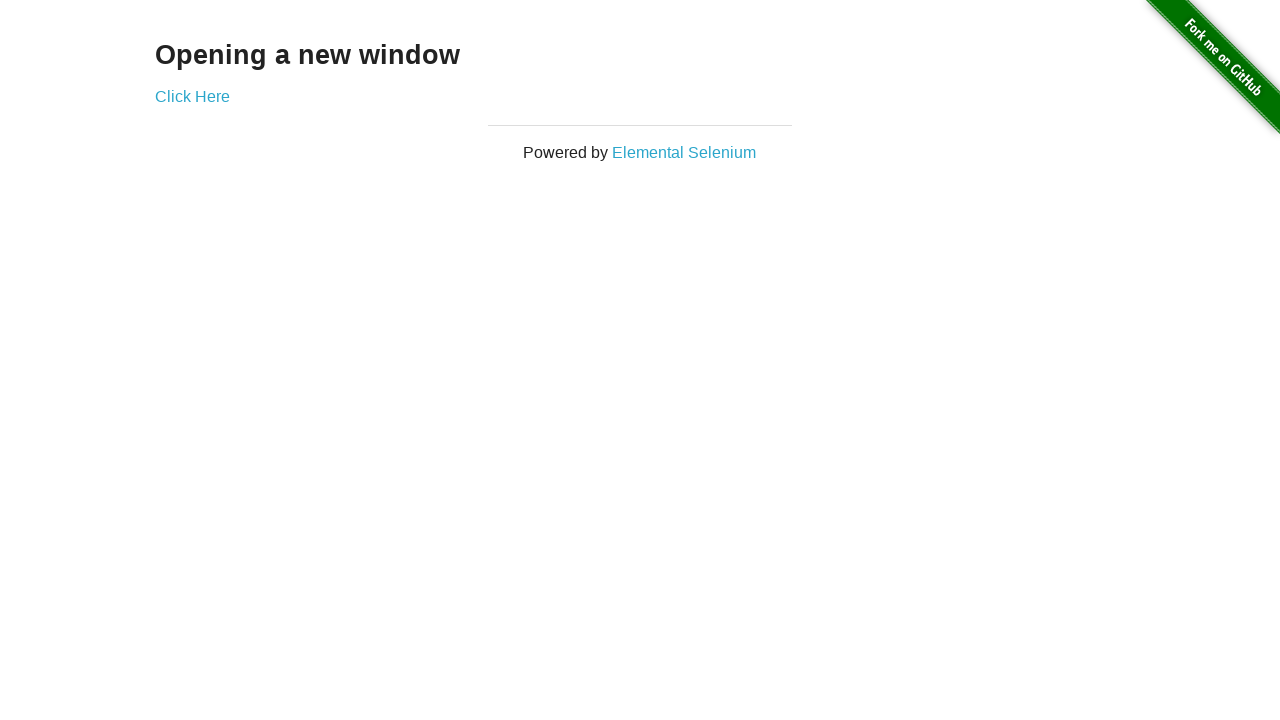

Clicked 'Click Here' link to open new window at (192, 96) on a:has-text('Click Here')
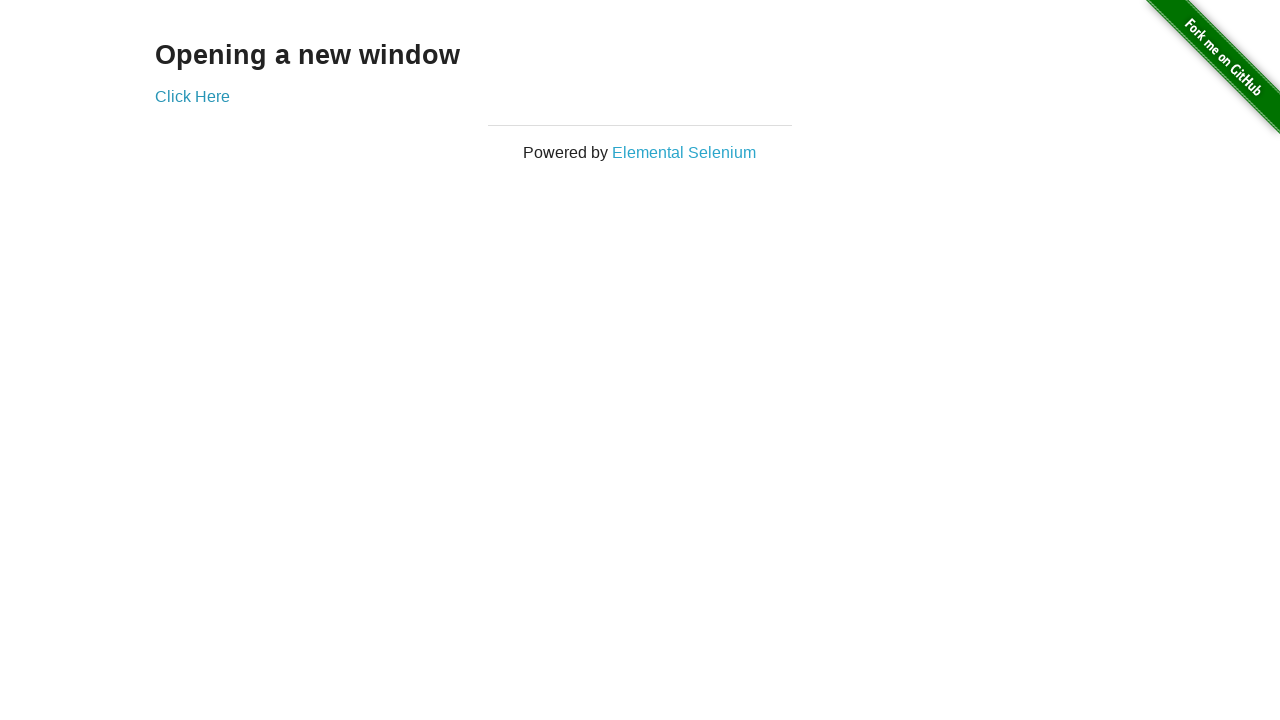

New window opened and captured
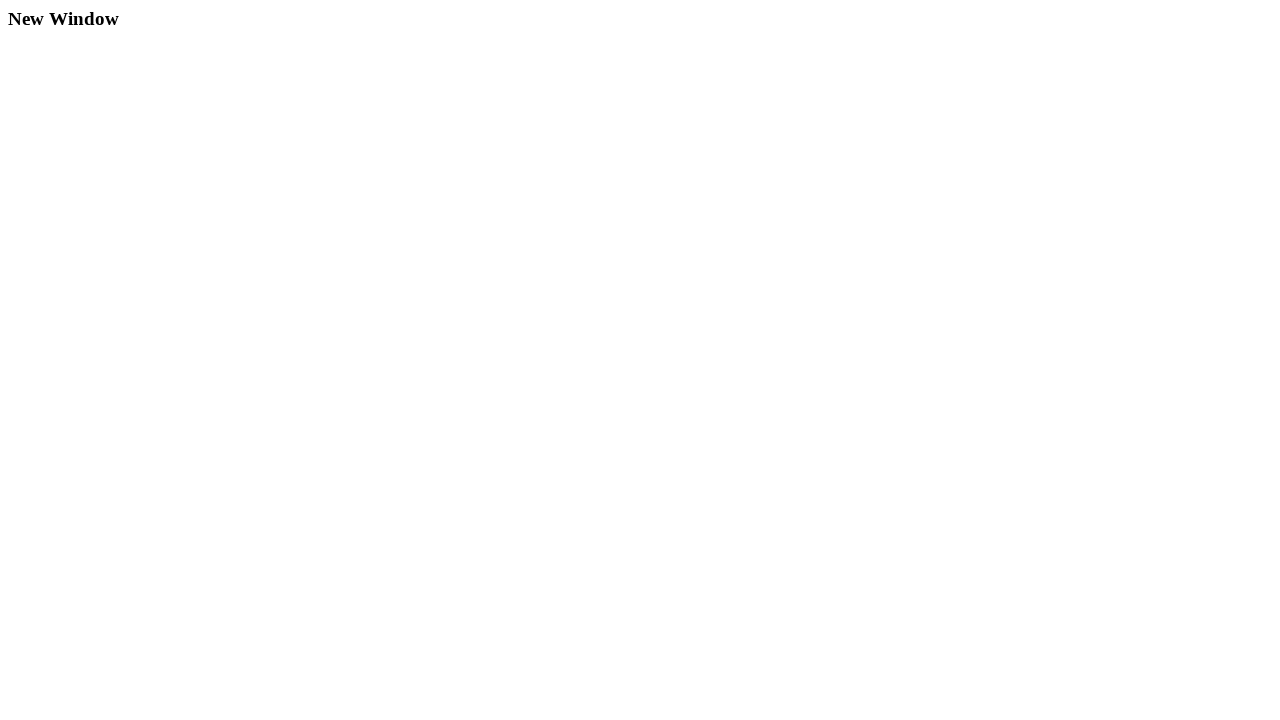

New page loaded successfully
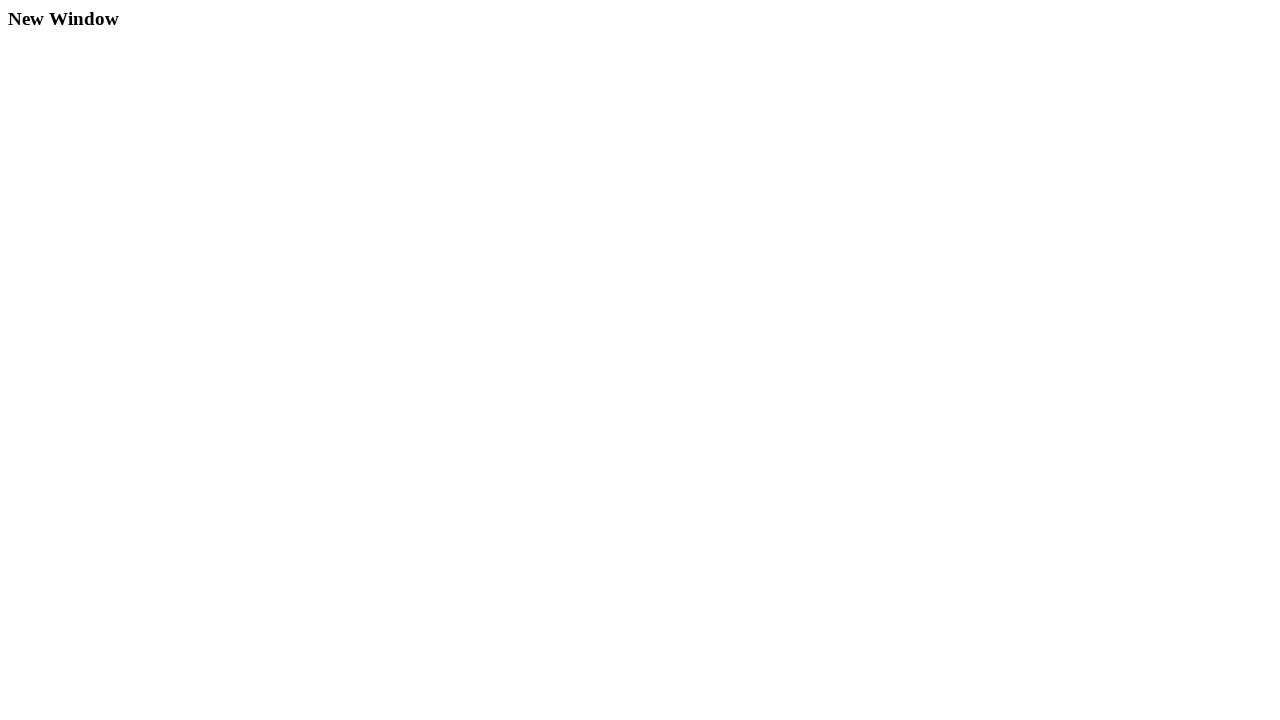

Clicked 'Elemental Selenium' link to open another window at (684, 152) on a:has-text('Elemental Selenium')
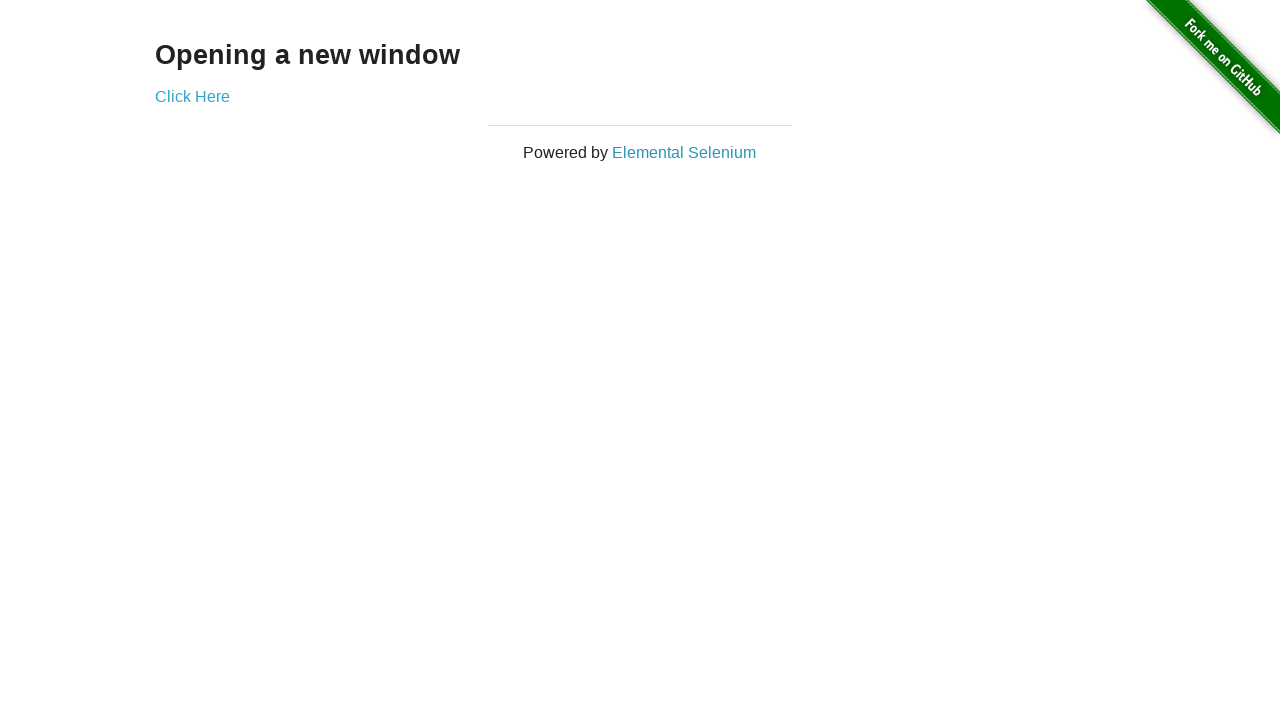

Second new window opened and captured
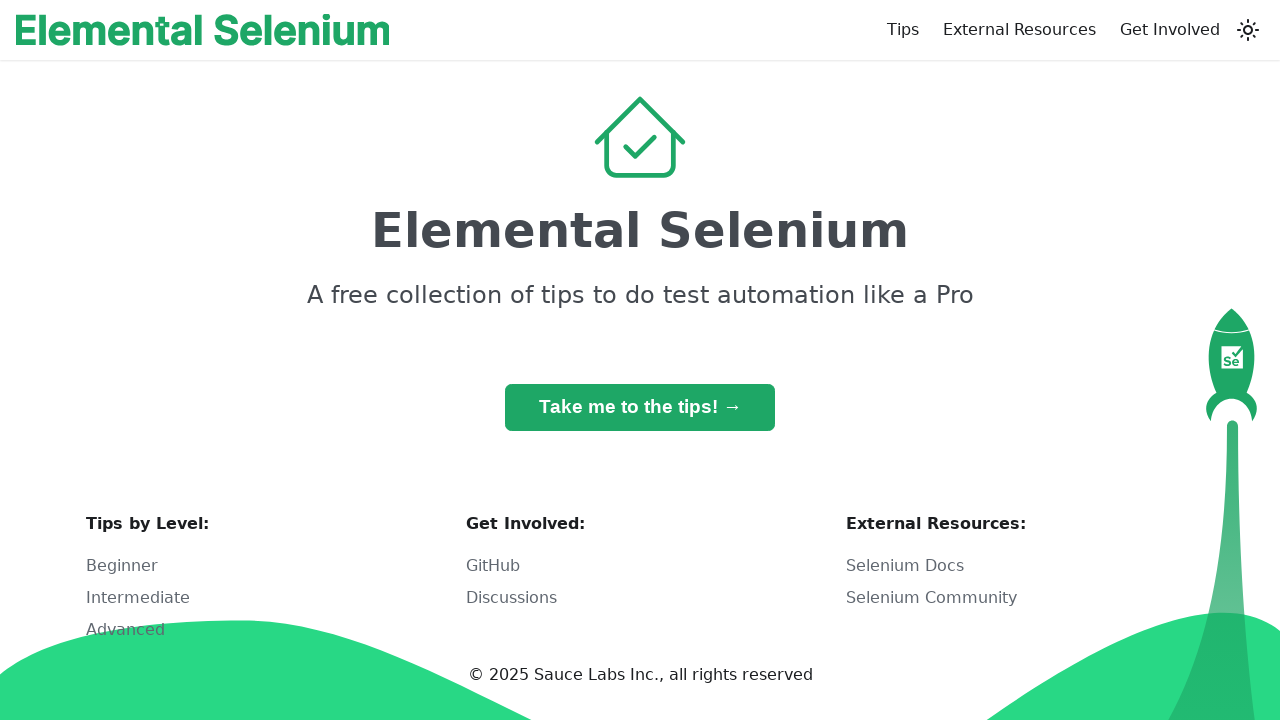

Elemental Selenium page loaded successfully
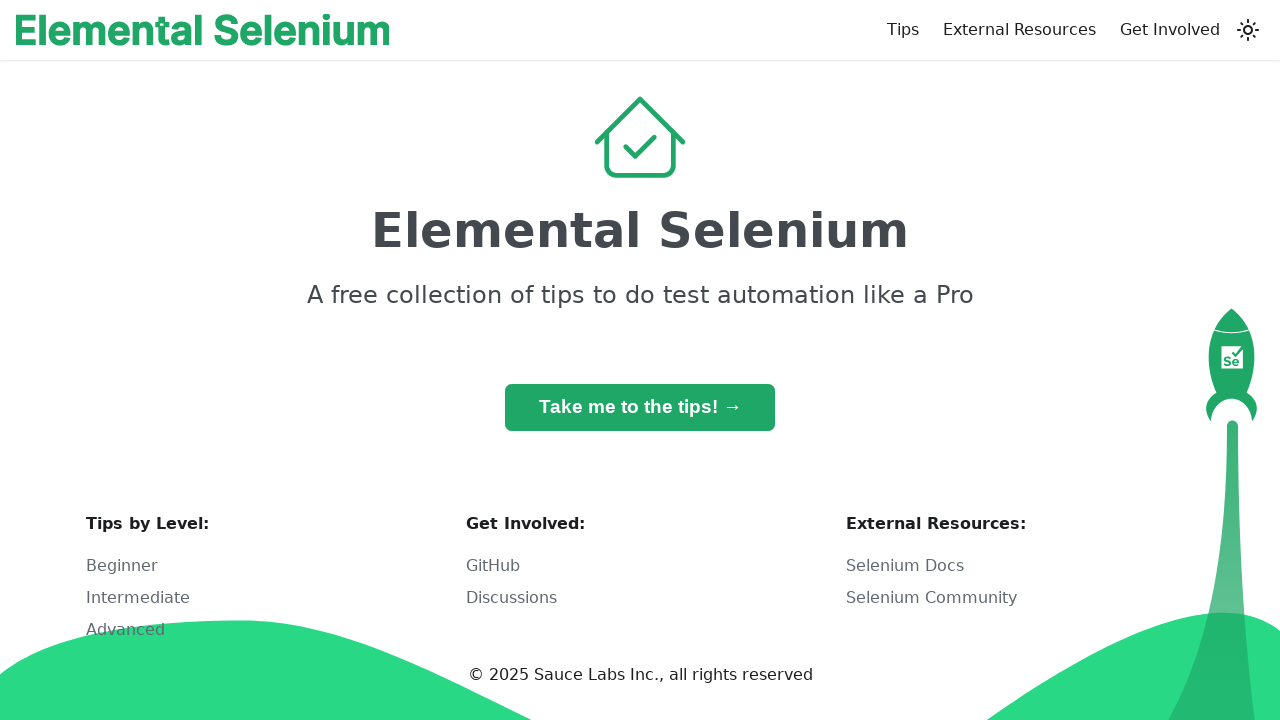

Retrieved all open pages (total: 3)
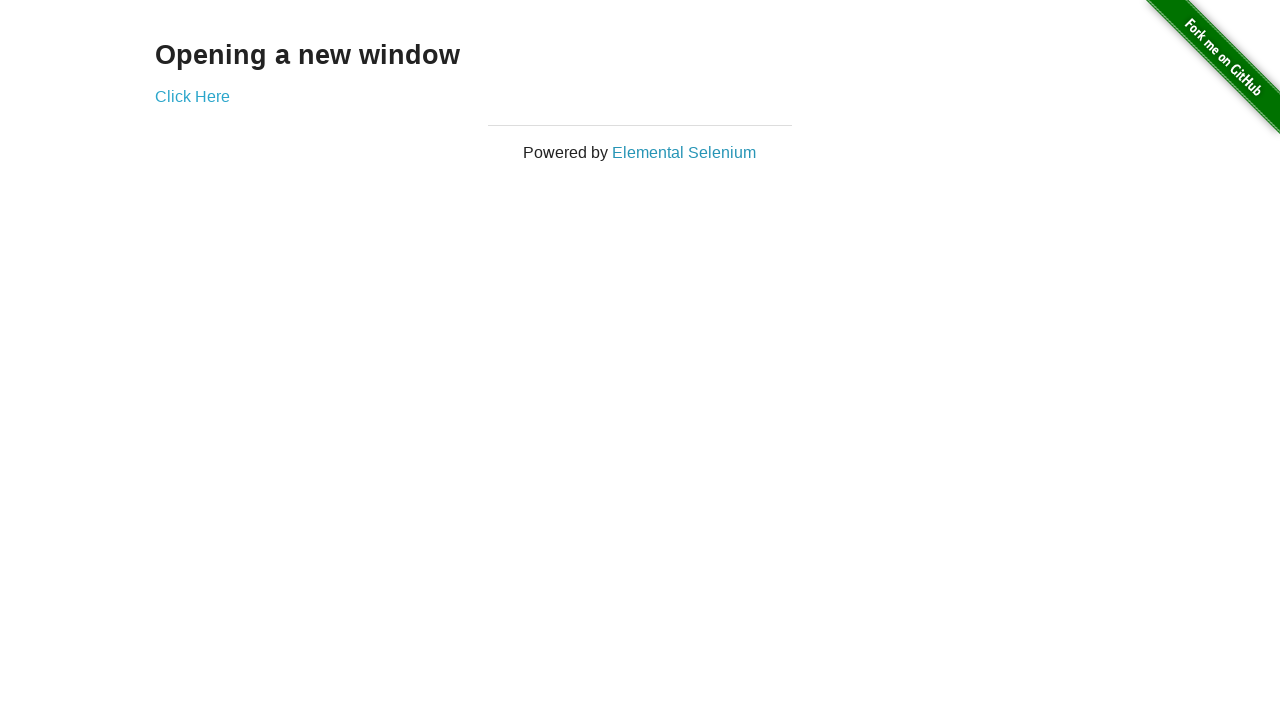

Brought 'Elemental Selenium' page to front
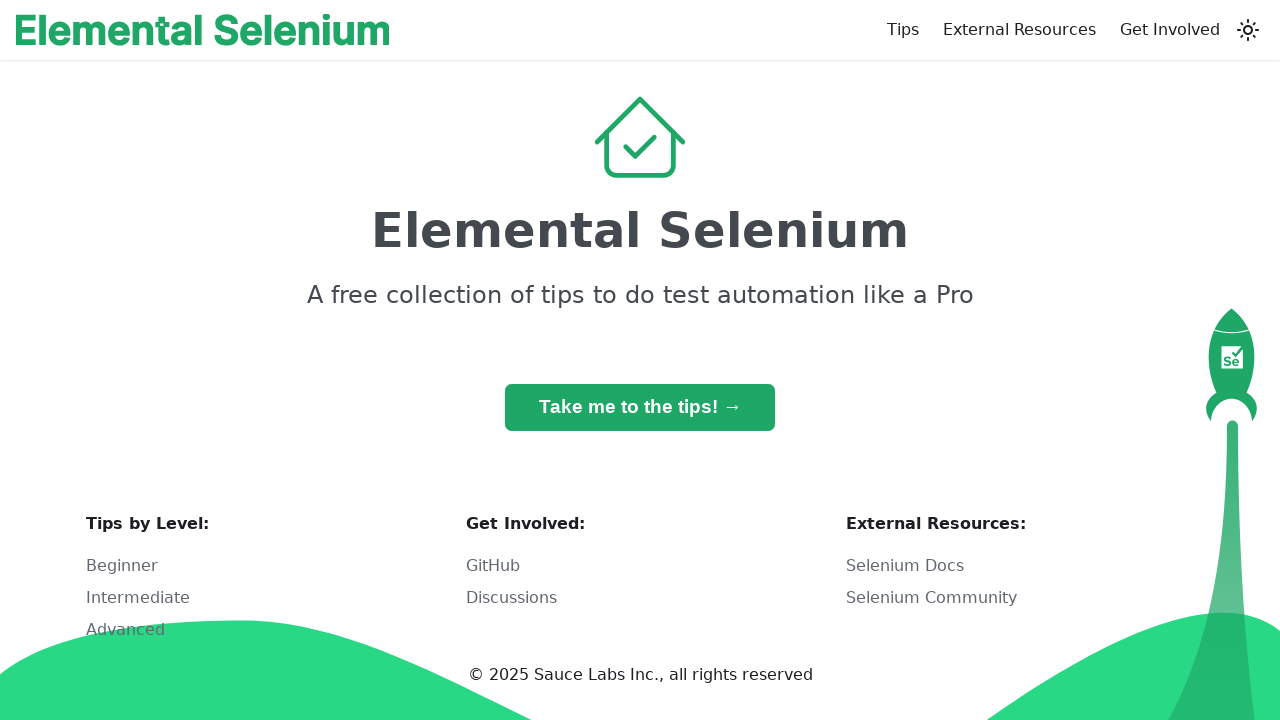

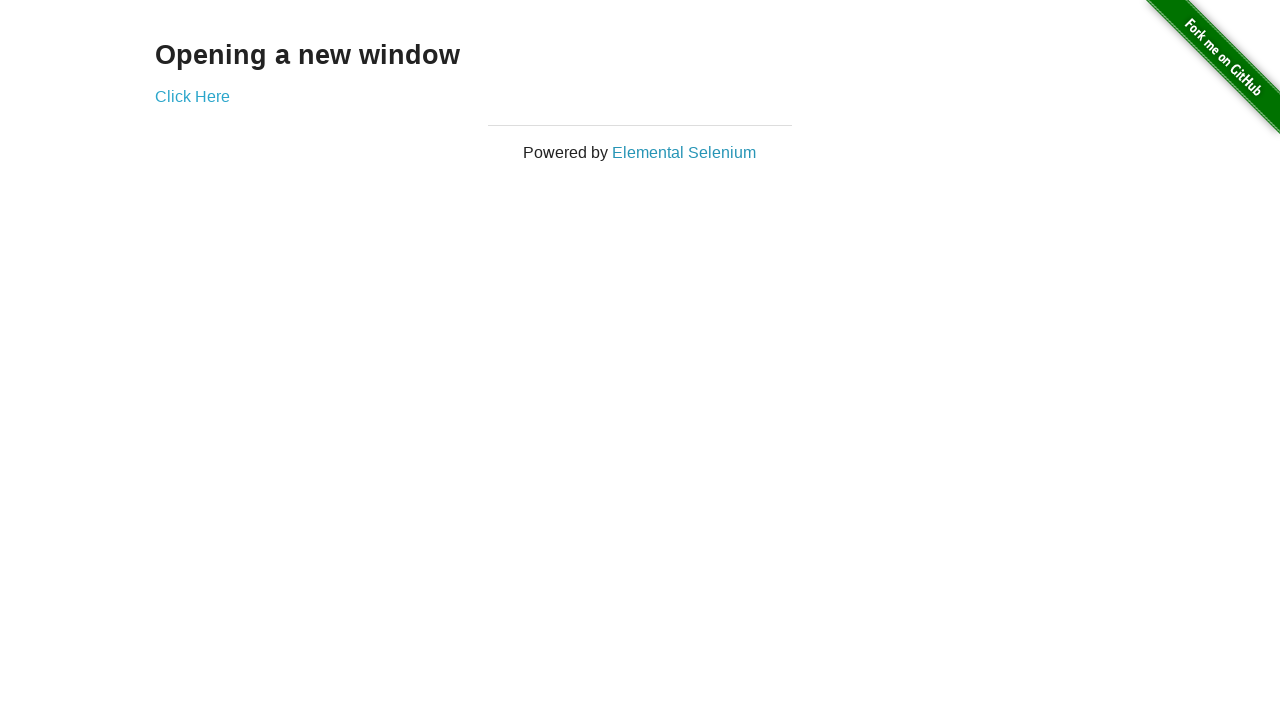